Tests hover functionality by hovering over an avatar and verifying that the caption with additional user information is displayed.

Starting URL: http://the-internet.herokuapp.com/hovers

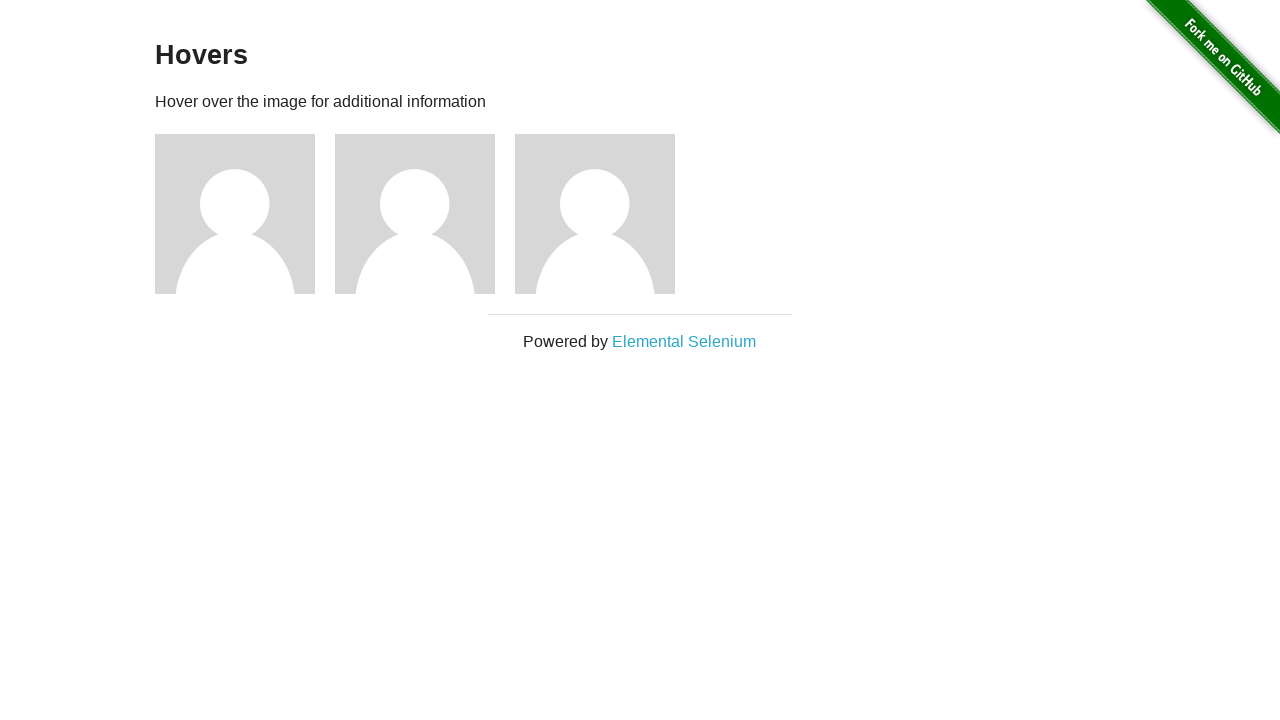

Hovered over the first avatar element at (245, 214) on .figure >> nth=0
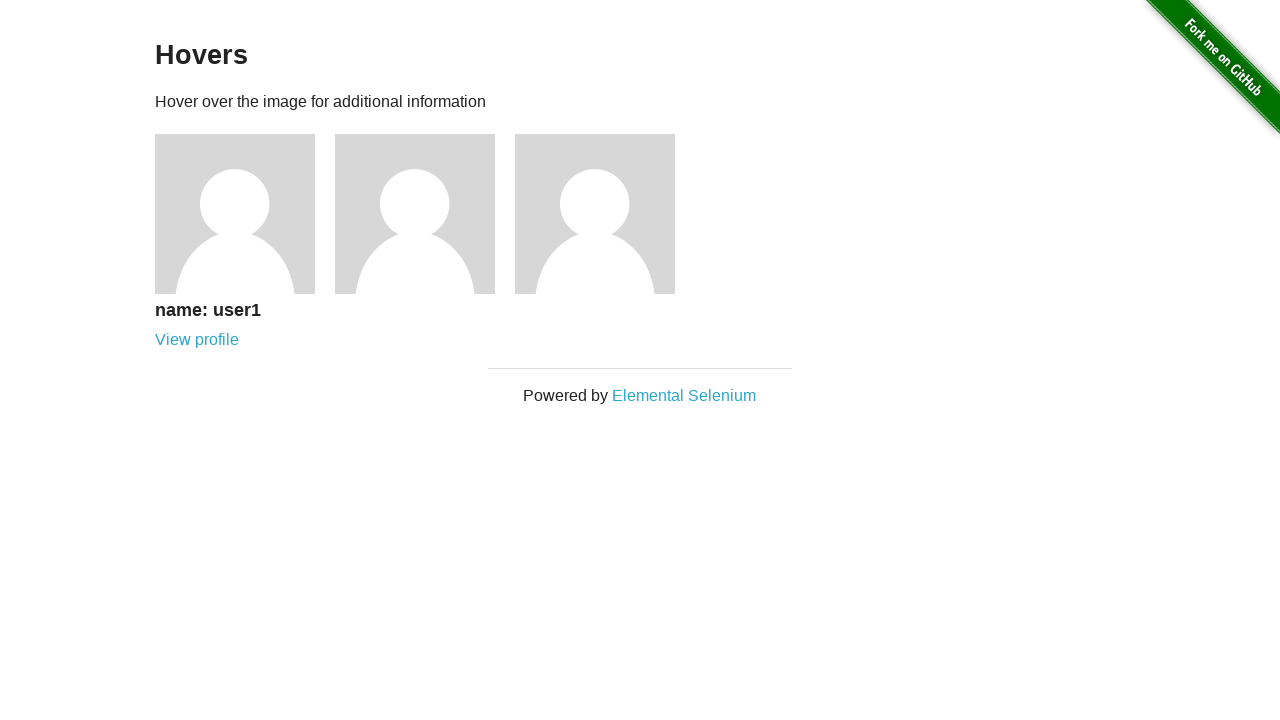

Verified that caption is visible after hovering
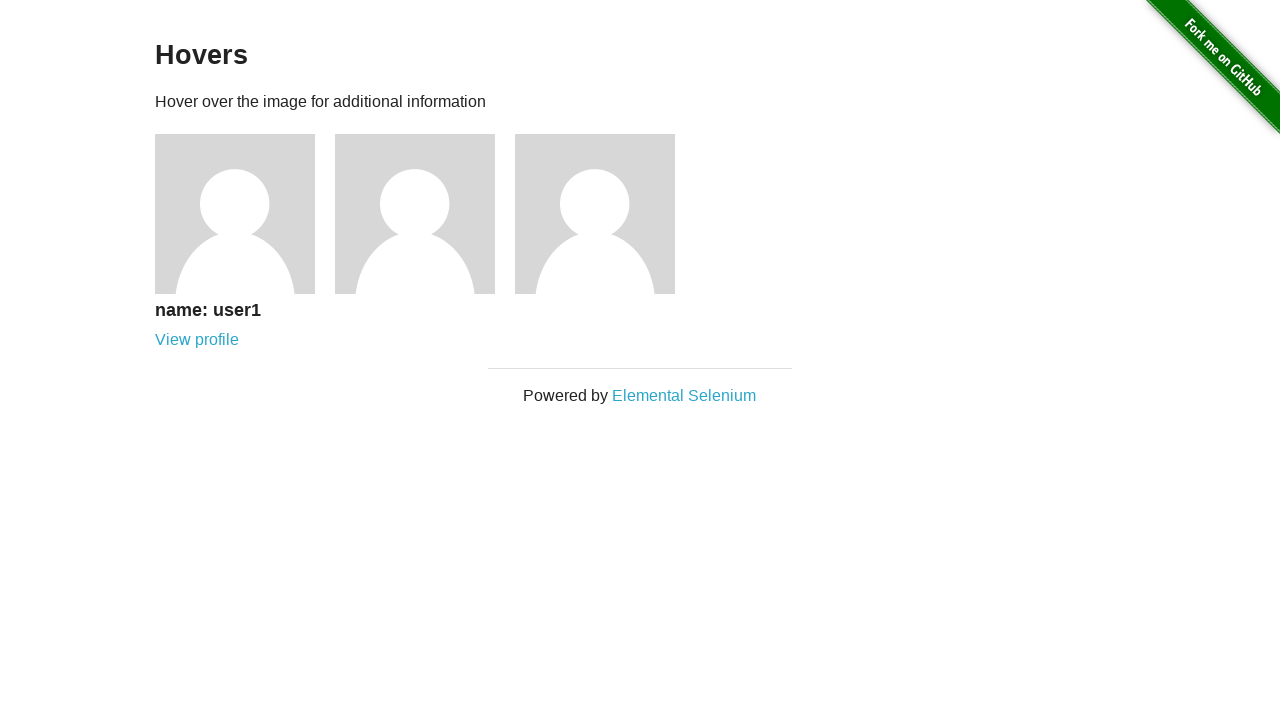

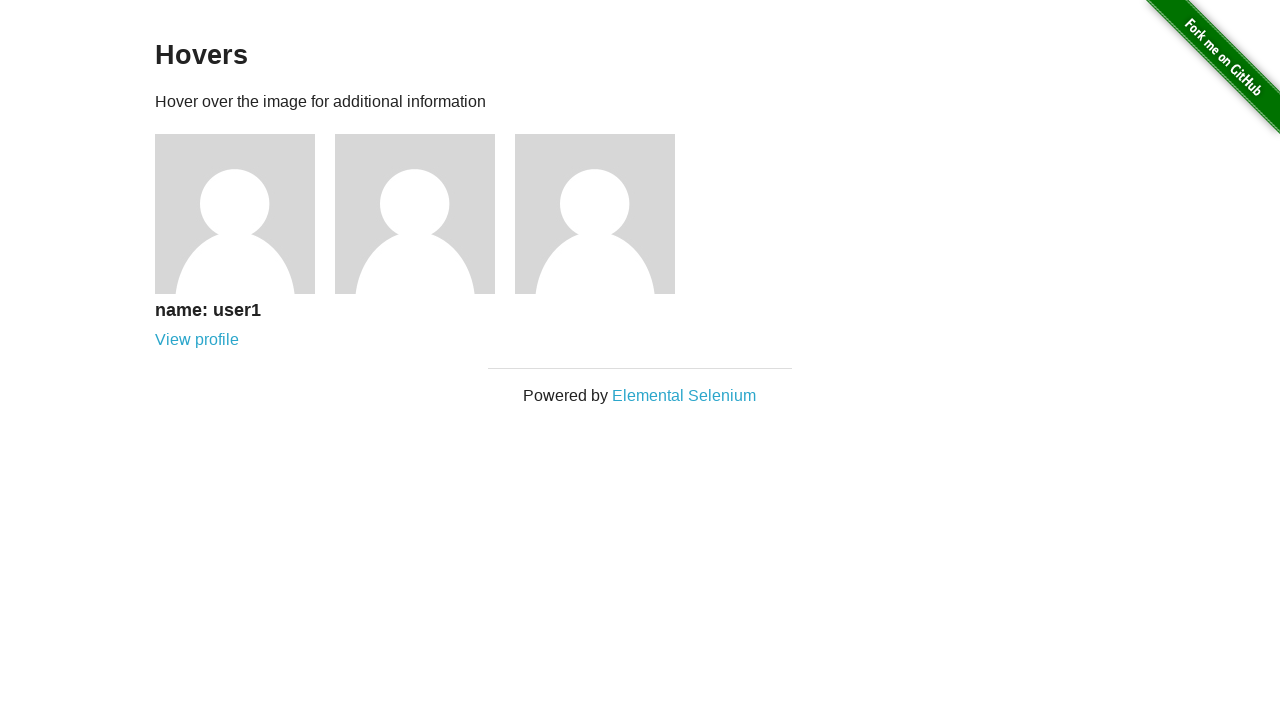